Navigates to a test blog page and verifies that a web table element is present and visible in the page content.

Starting URL: http://only-testing-blog.blogspot.com/2013/09/test.html

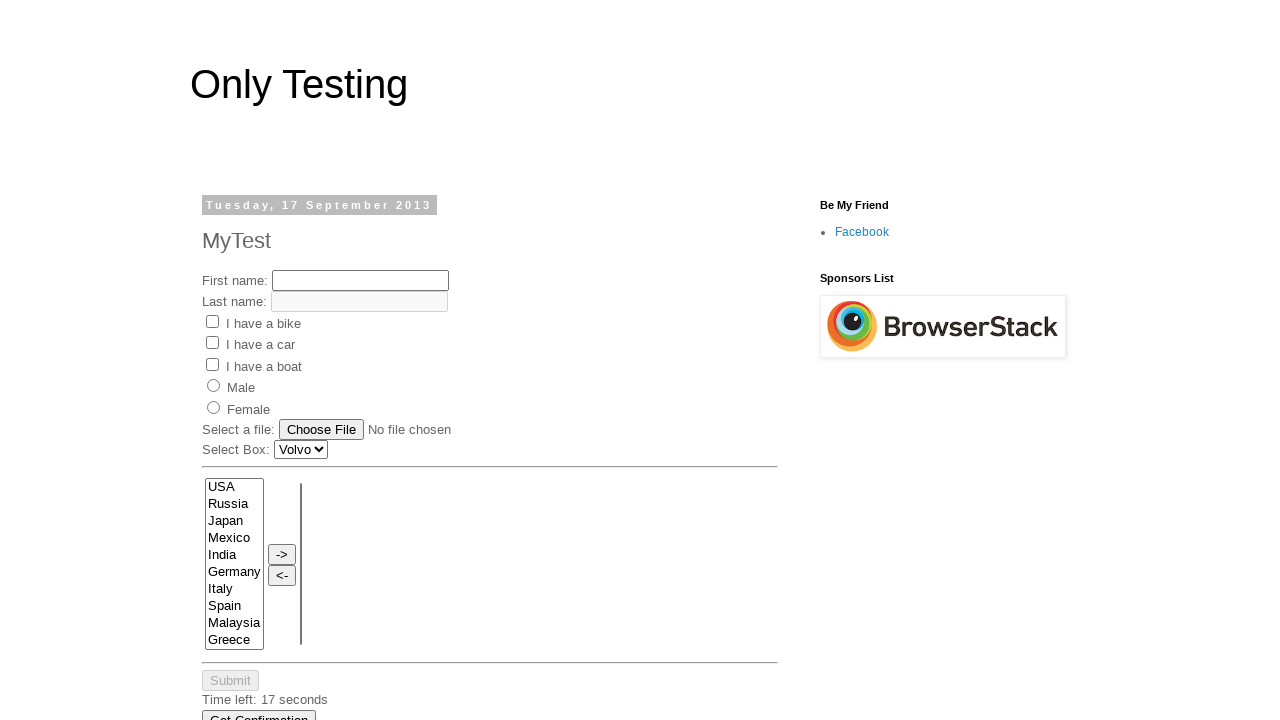

Web table element located and verified as visible on the page
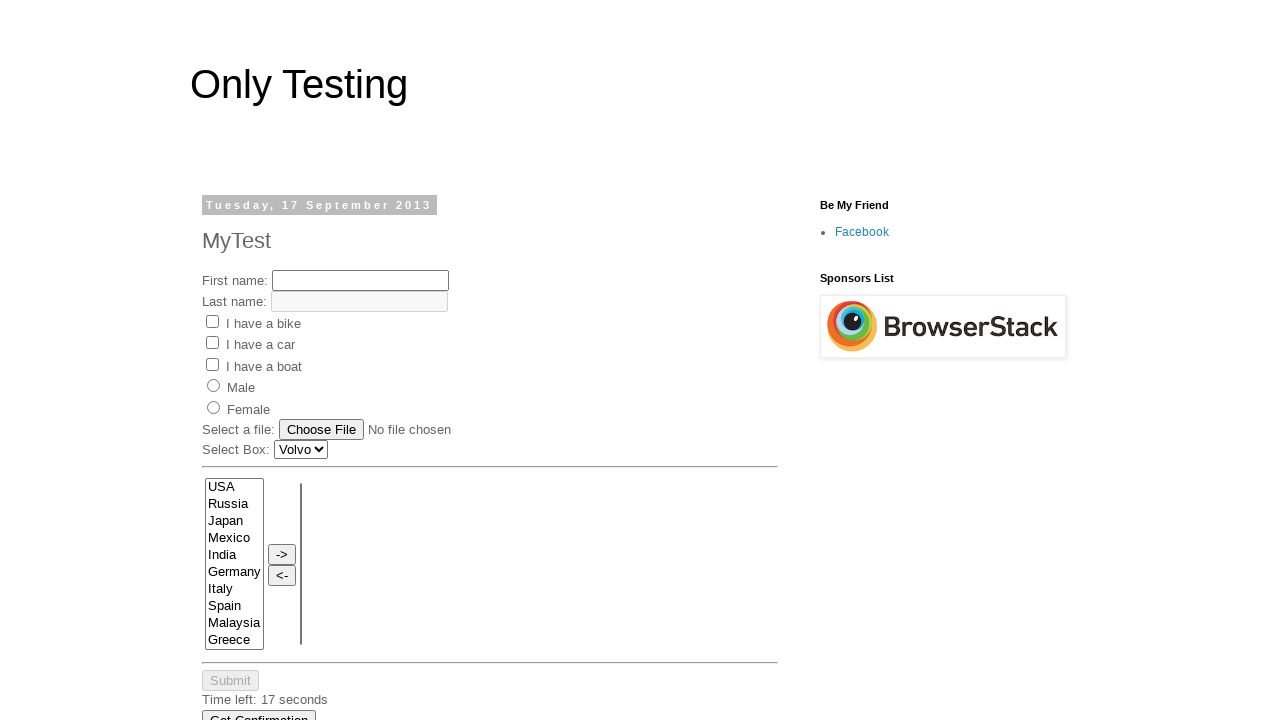

Verified that web table contains content
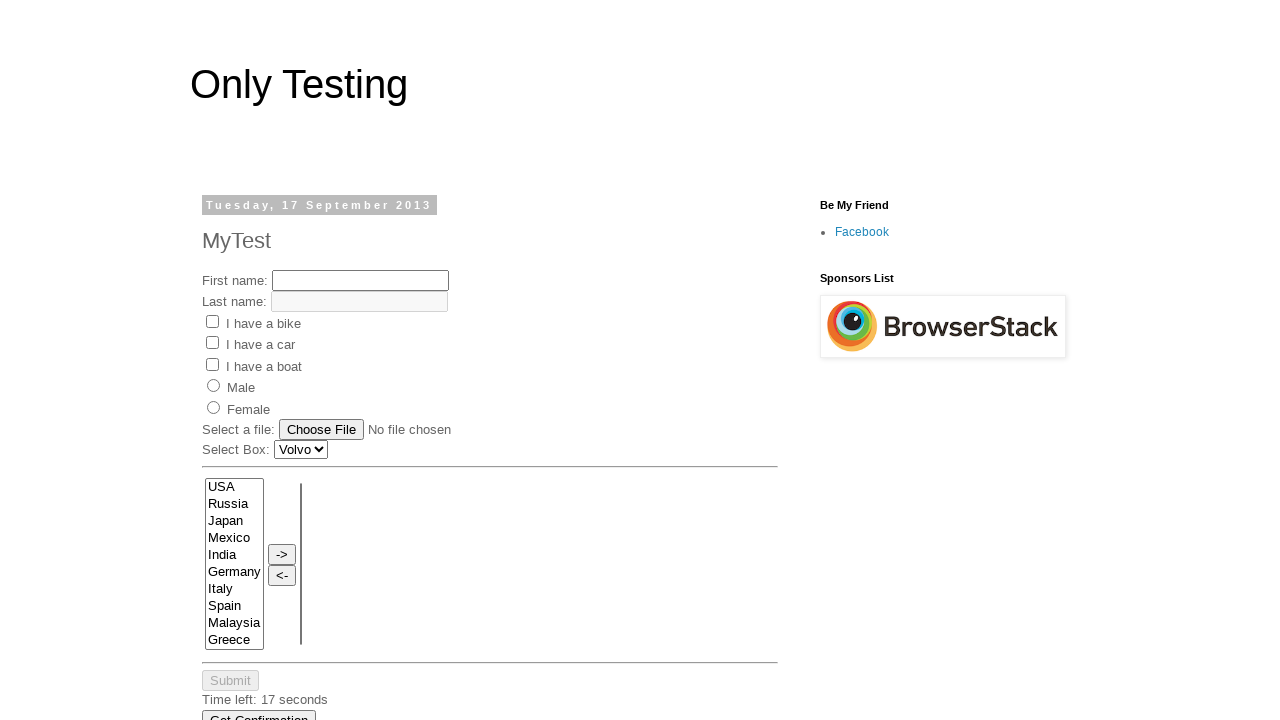

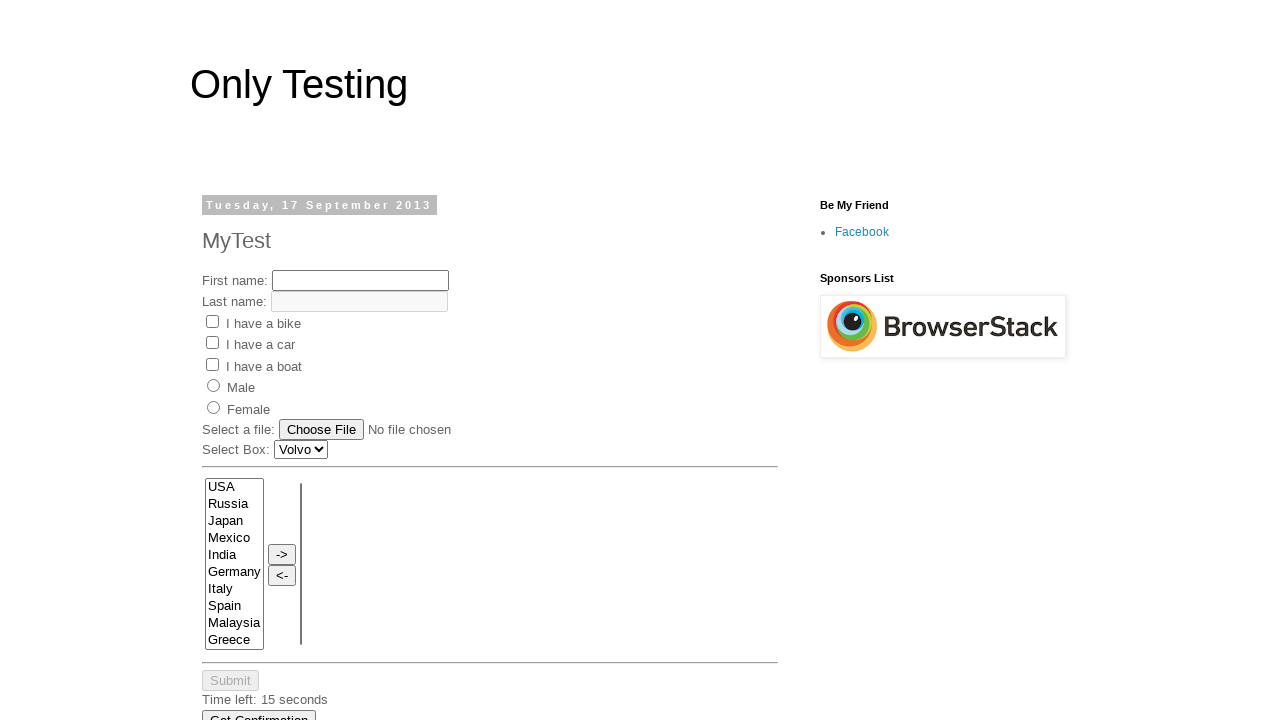